Tests jQuery UI datepicker functionality by navigating through months/years and selecting a specific date

Starting URL: https://jqueryui.com/datepicker/

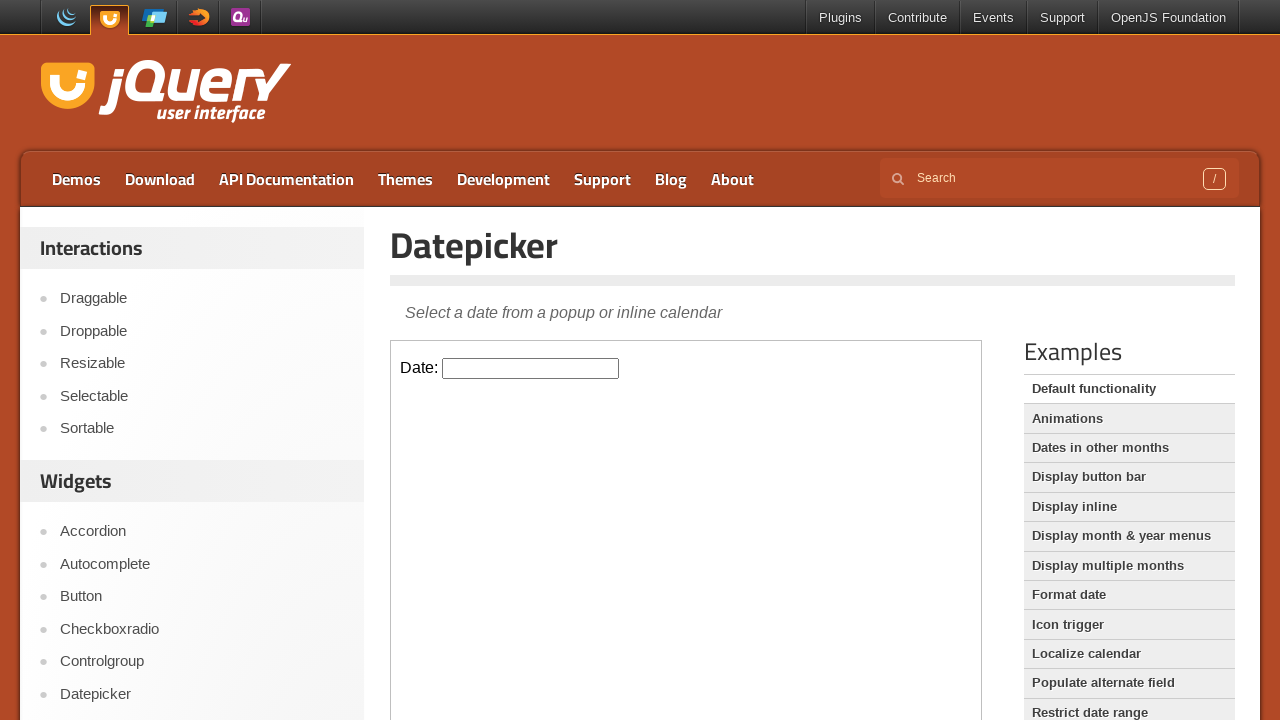

Clicked datepicker input field in iframe at (531, 368) on iframe >> nth=0 >> internal:control=enter-frame >> input#datepicker
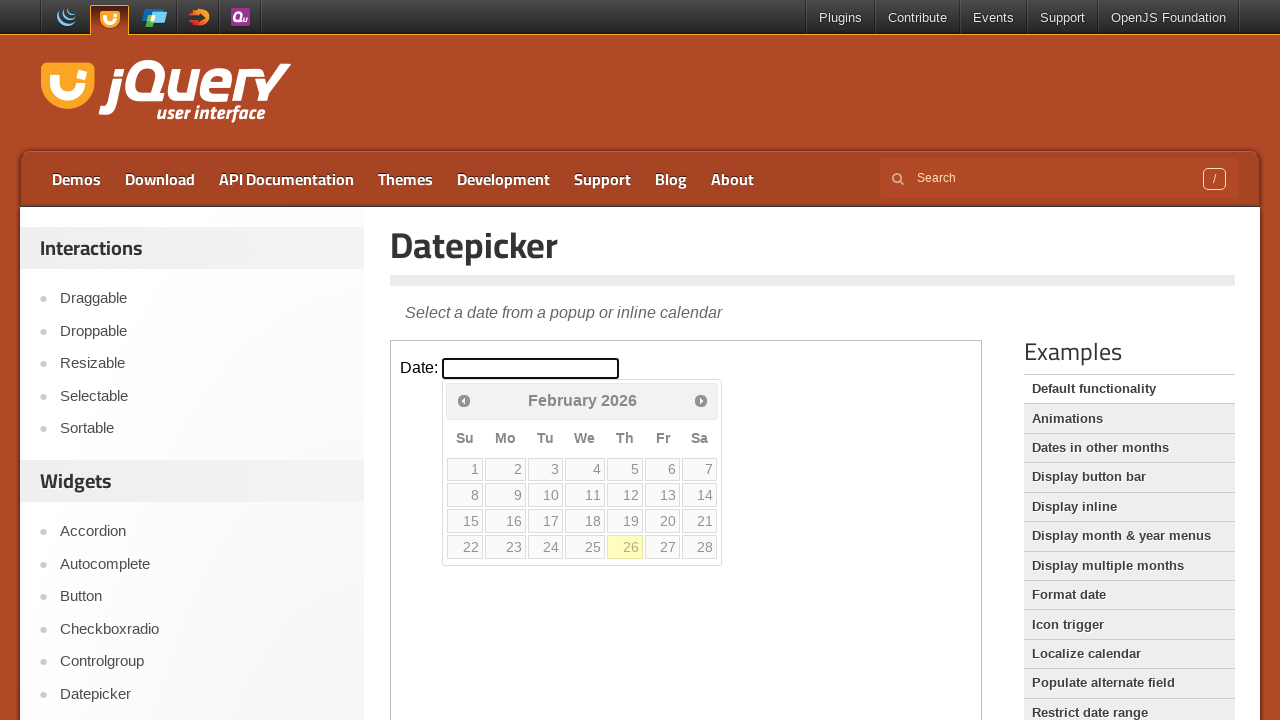

Retrieved current month from datepicker
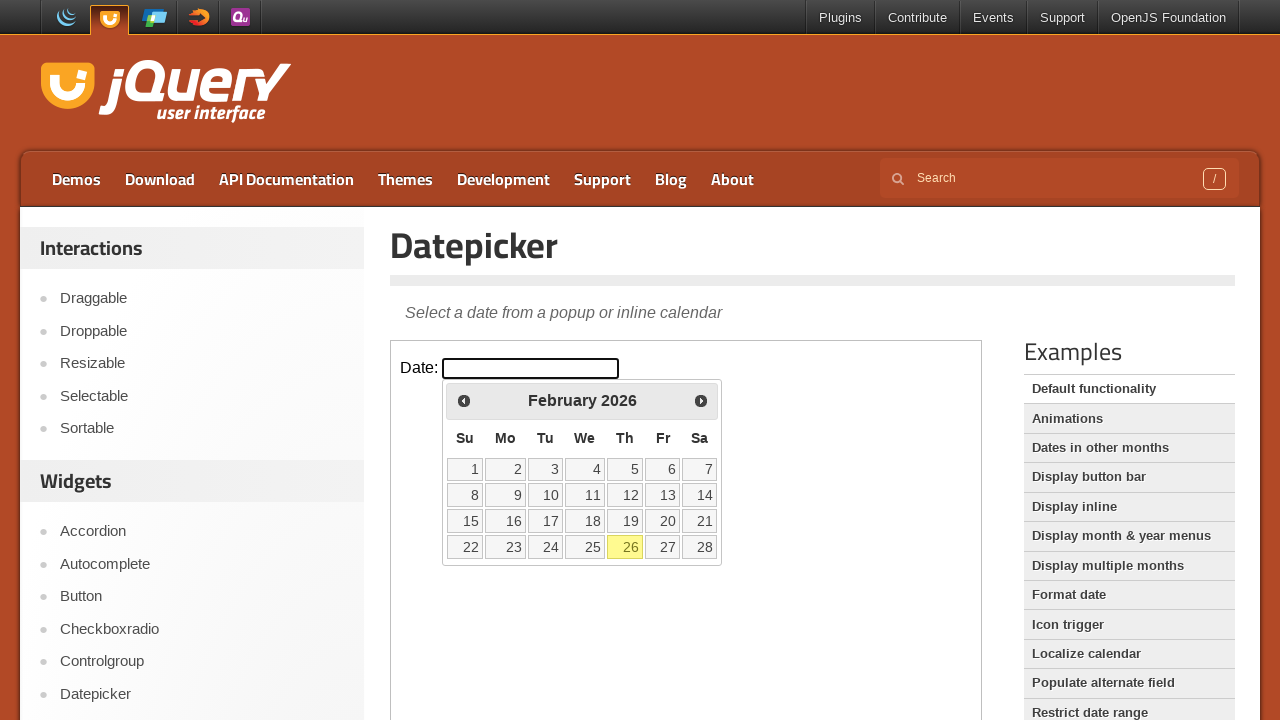

Retrieved current year from datepicker
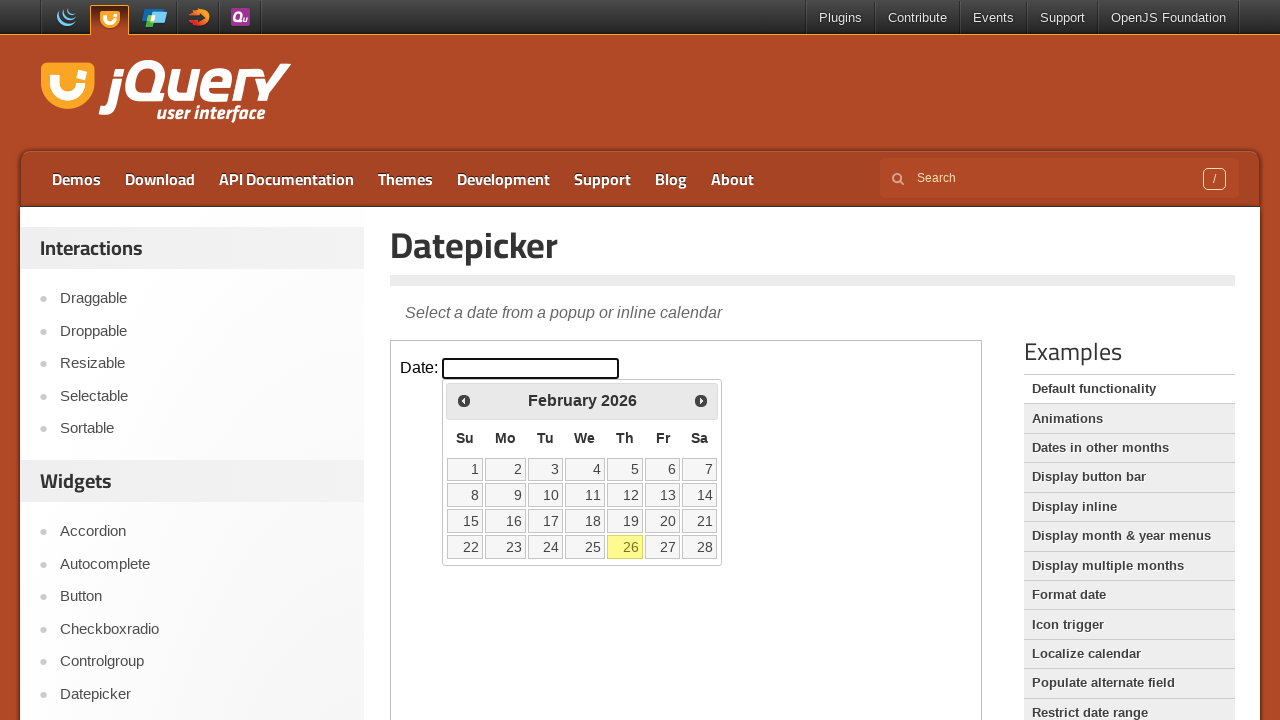

Clicked next month button to navigate forward in datepicker at (701, 400) on iframe >> nth=0 >> internal:control=enter-frame >> span.ui-icon.ui-icon-circle-t
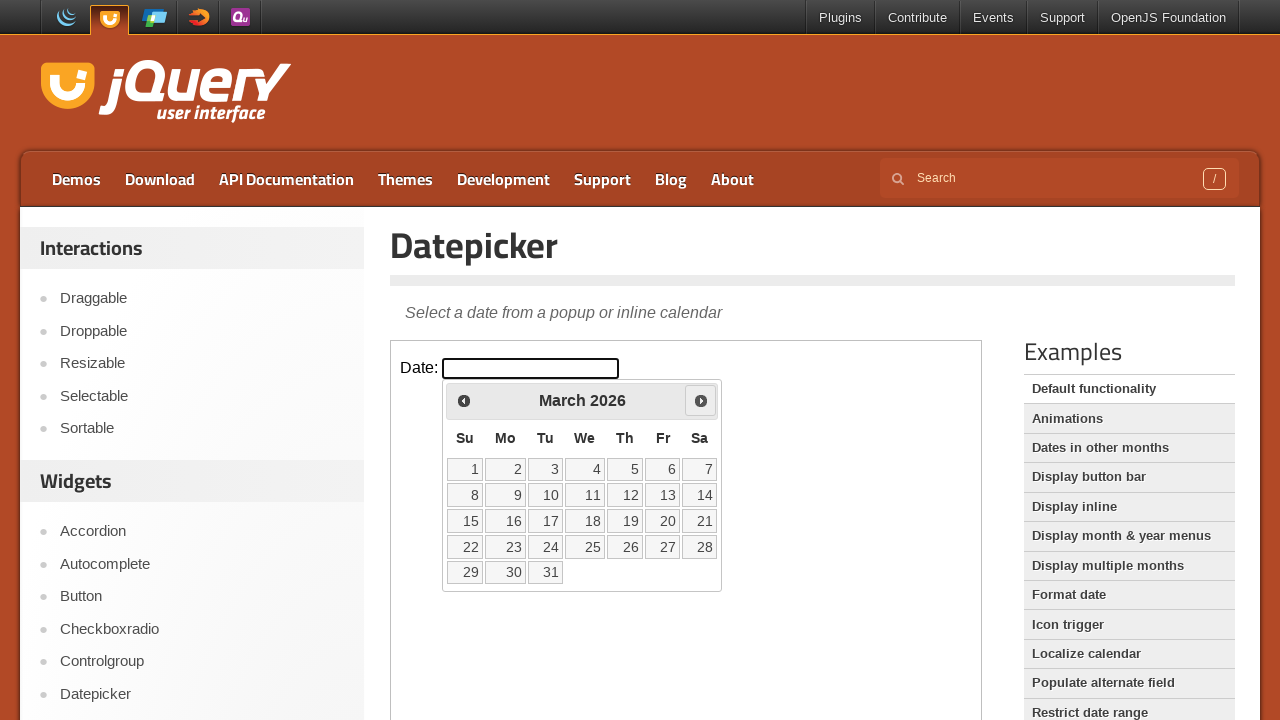

Retrieved current month from datepicker
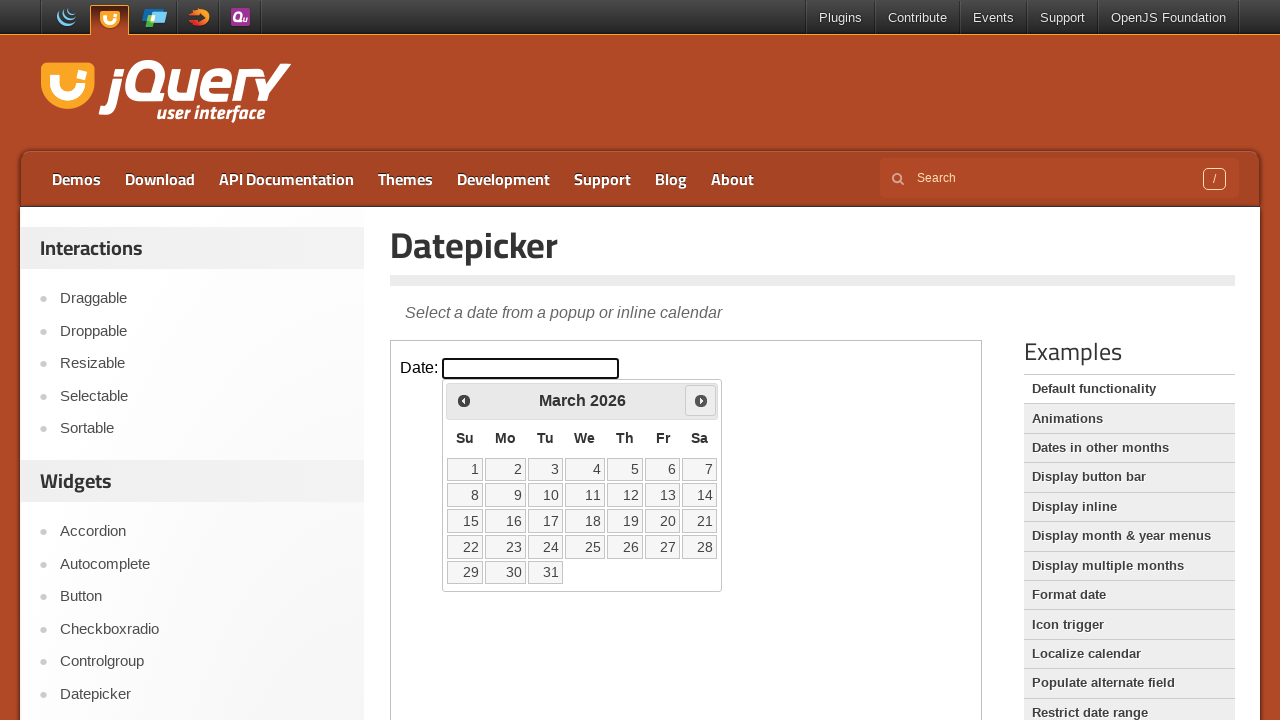

Retrieved current year from datepicker
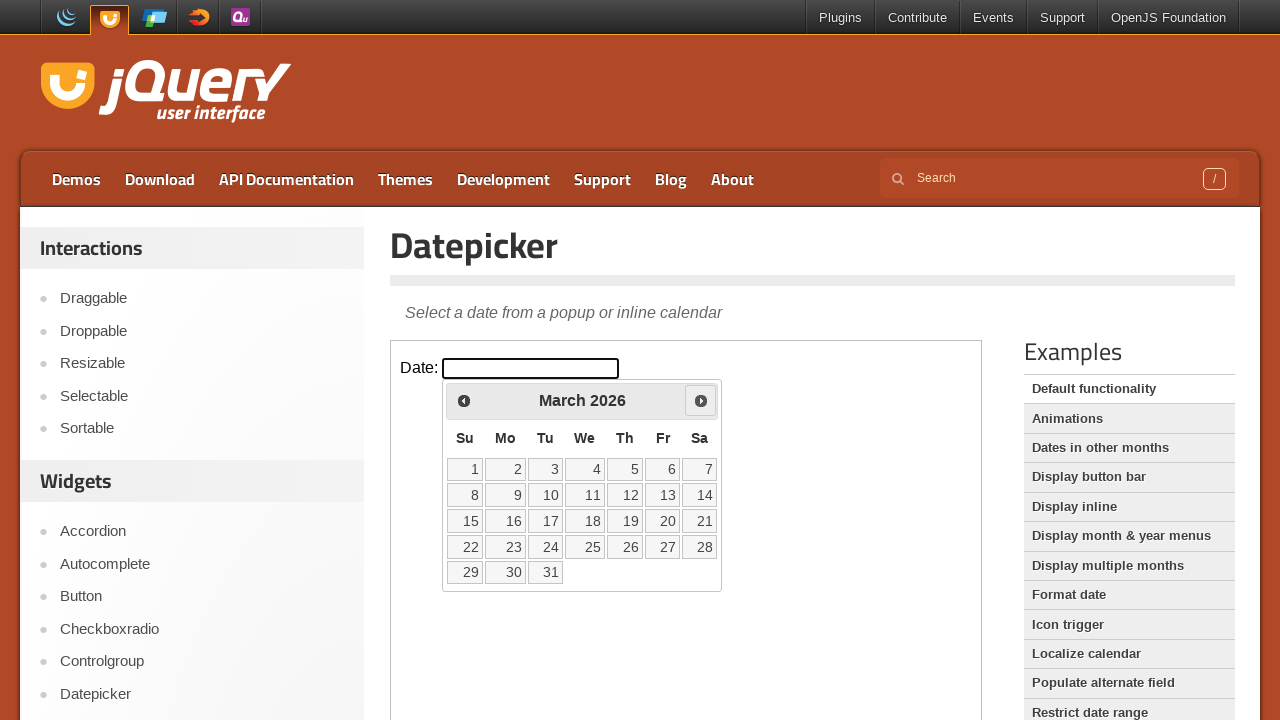

Clicked next month button to navigate forward in datepicker at (701, 400) on iframe >> nth=0 >> internal:control=enter-frame >> span.ui-icon.ui-icon-circle-t
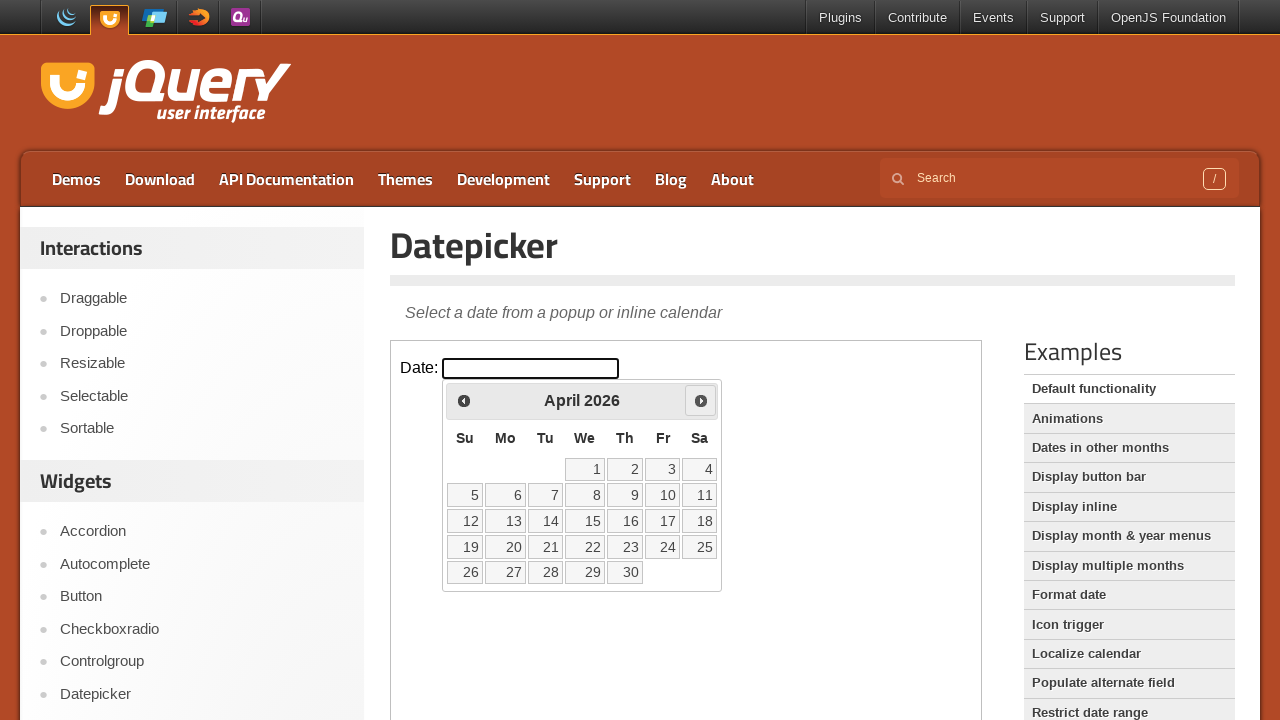

Retrieved current month from datepicker
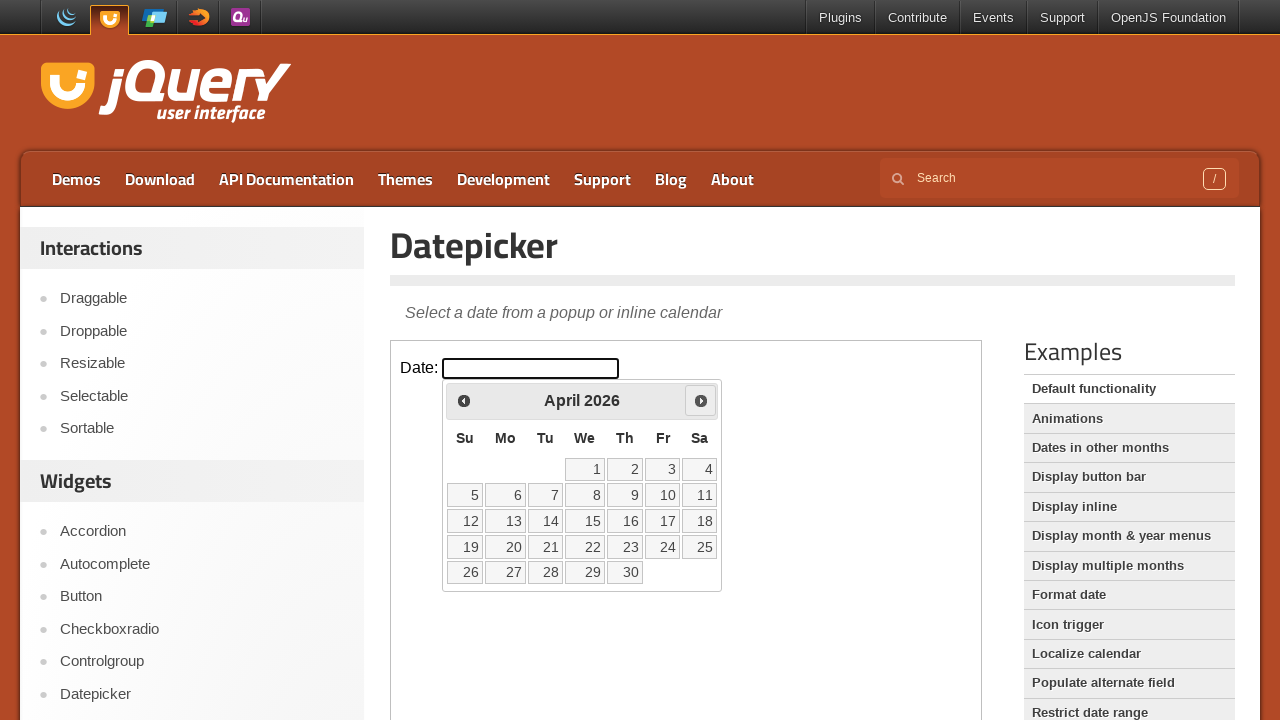

Retrieved current year from datepicker
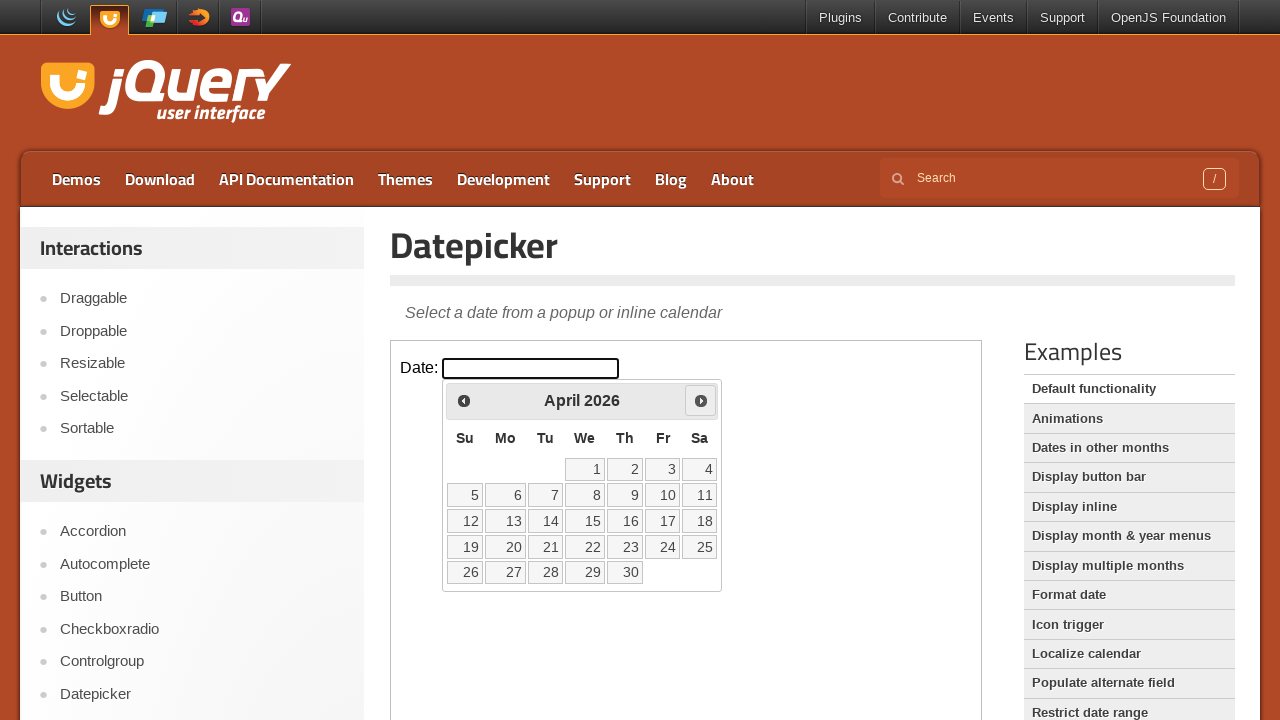

Clicked next month button to navigate forward in datepicker at (701, 400) on iframe >> nth=0 >> internal:control=enter-frame >> span.ui-icon.ui-icon-circle-t
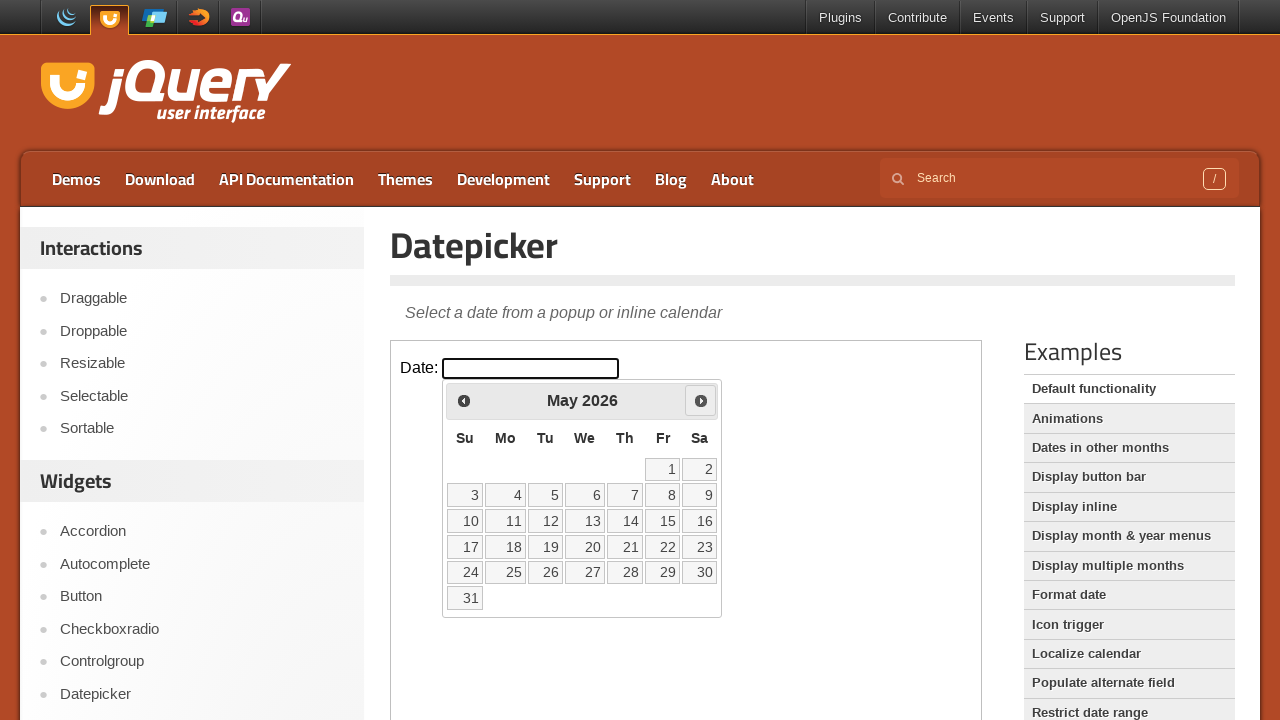

Retrieved current month from datepicker
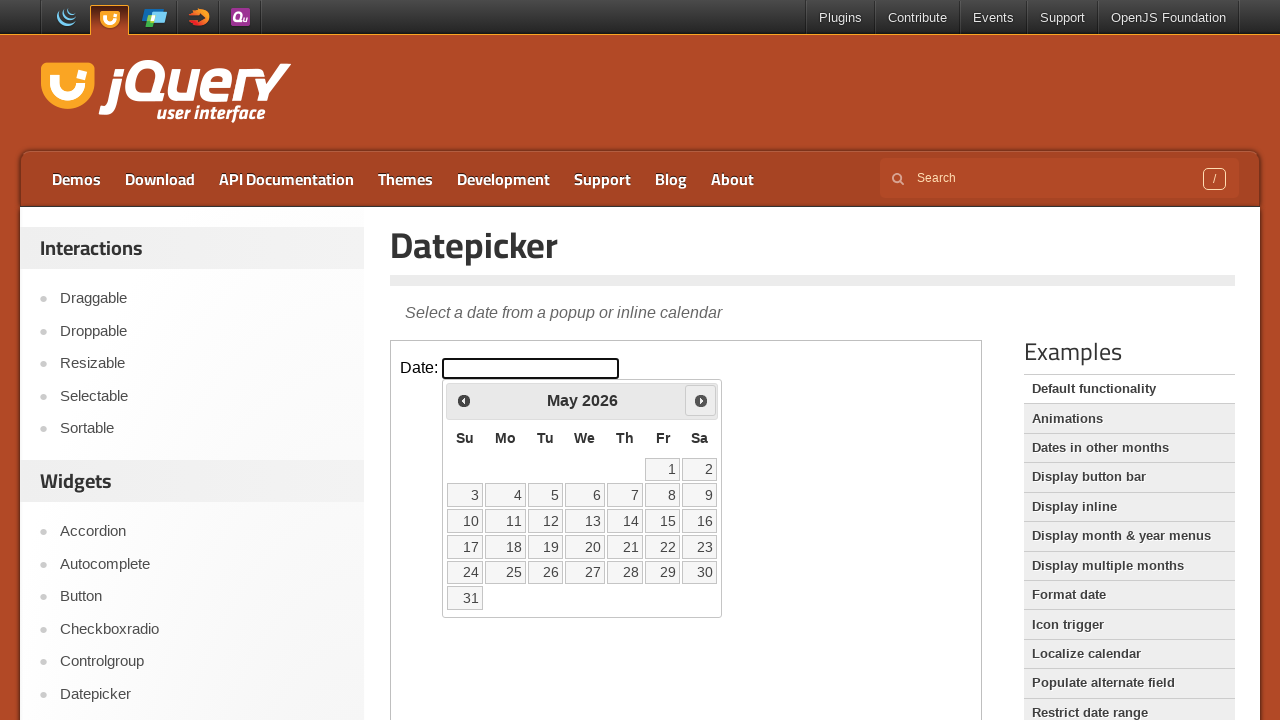

Retrieved current year from datepicker
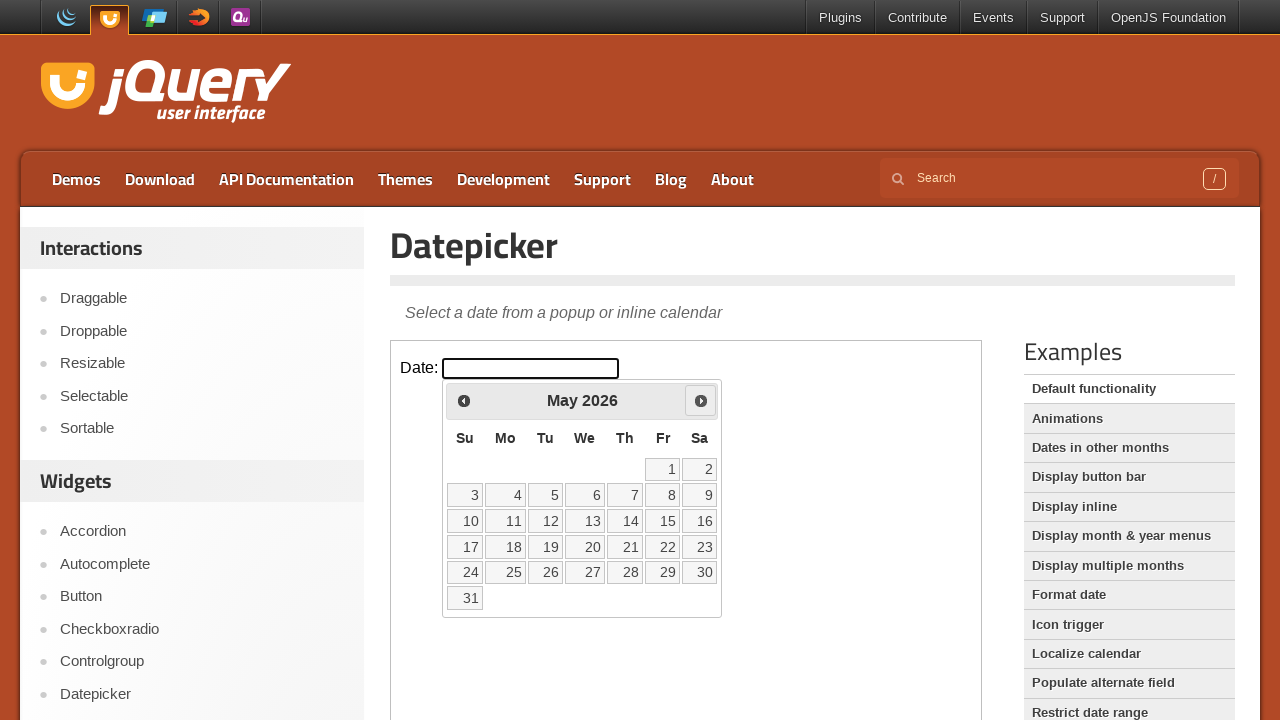

Clicked next month button to navigate forward in datepicker at (701, 400) on iframe >> nth=0 >> internal:control=enter-frame >> span.ui-icon.ui-icon-circle-t
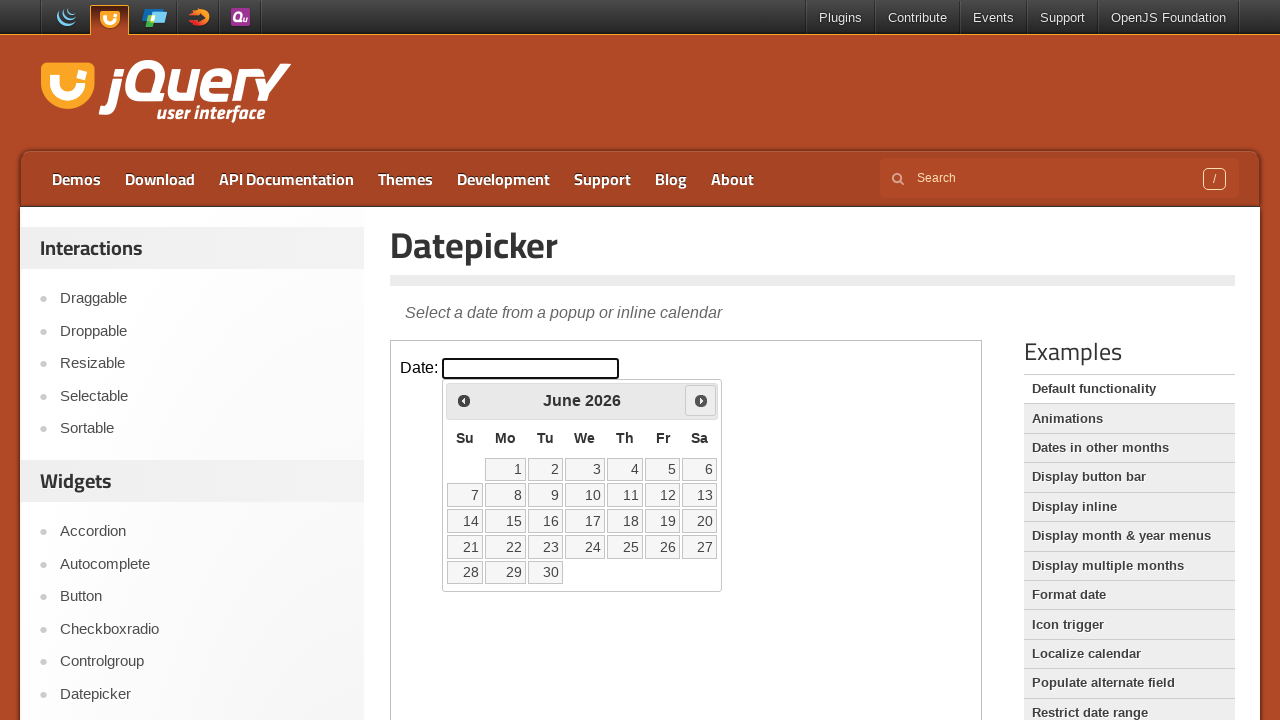

Retrieved current month from datepicker
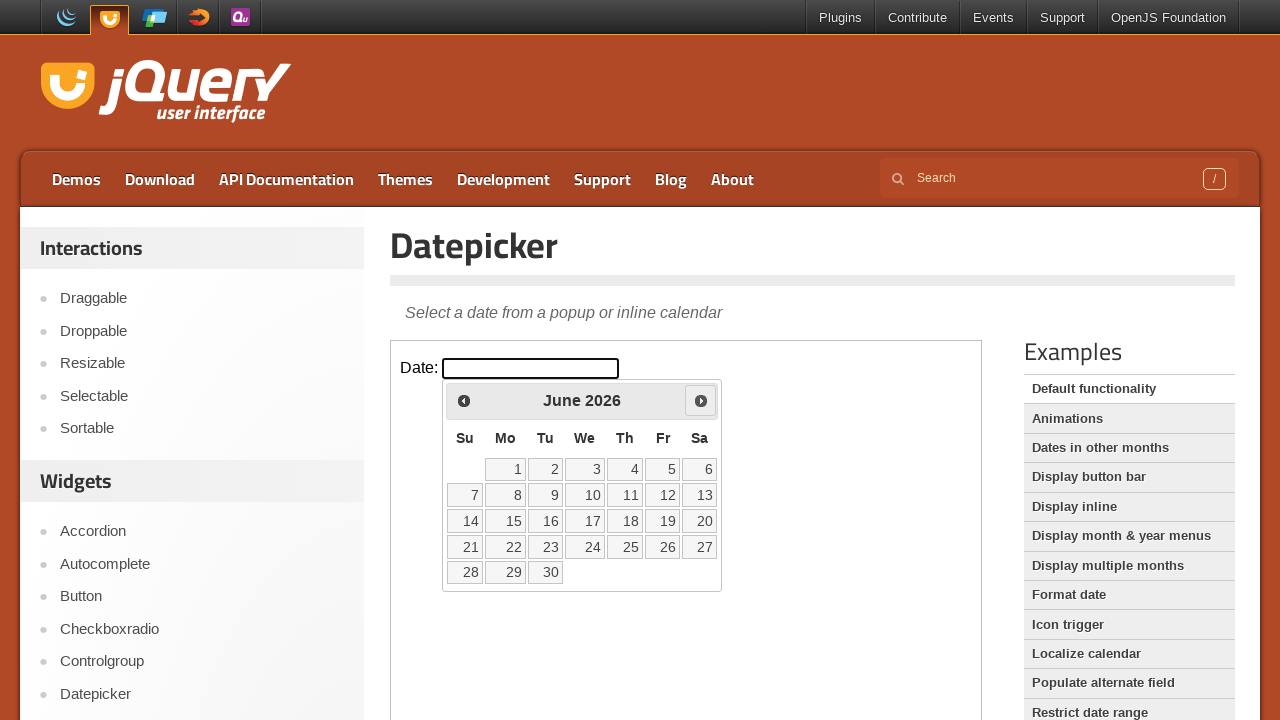

Retrieved current year from datepicker
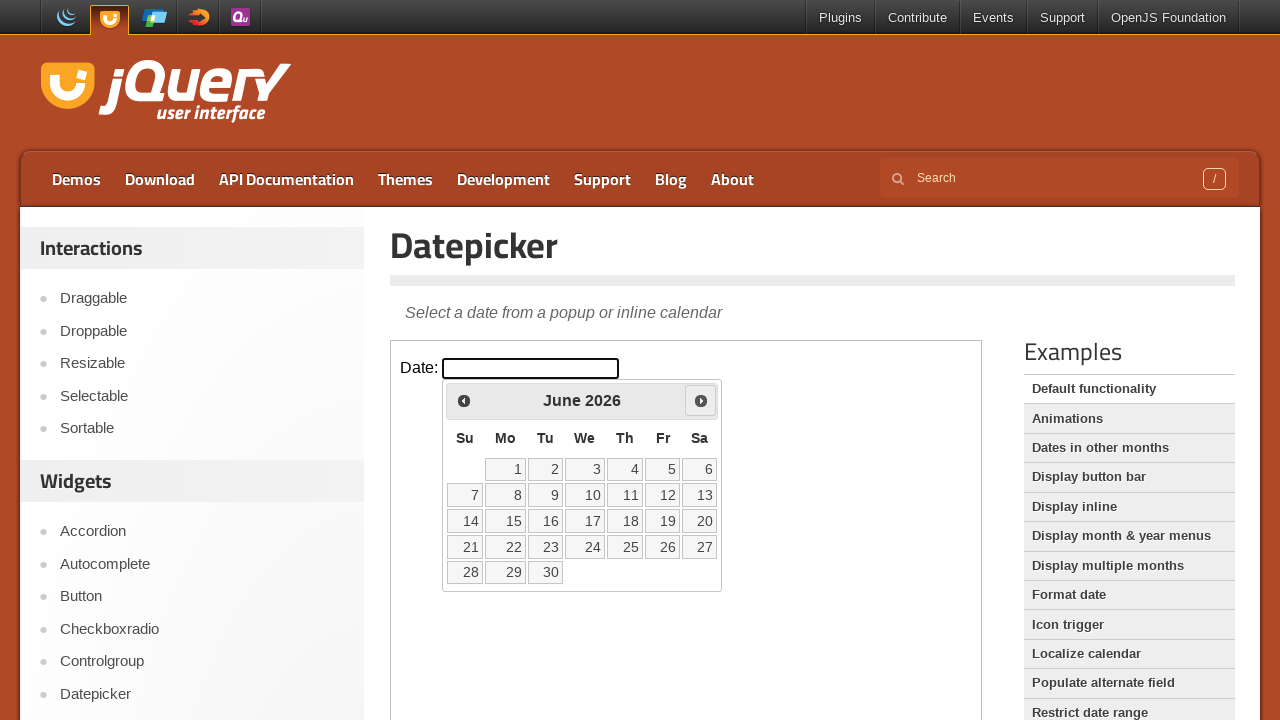

Clicked next month button to navigate forward in datepicker at (701, 400) on iframe >> nth=0 >> internal:control=enter-frame >> span.ui-icon.ui-icon-circle-t
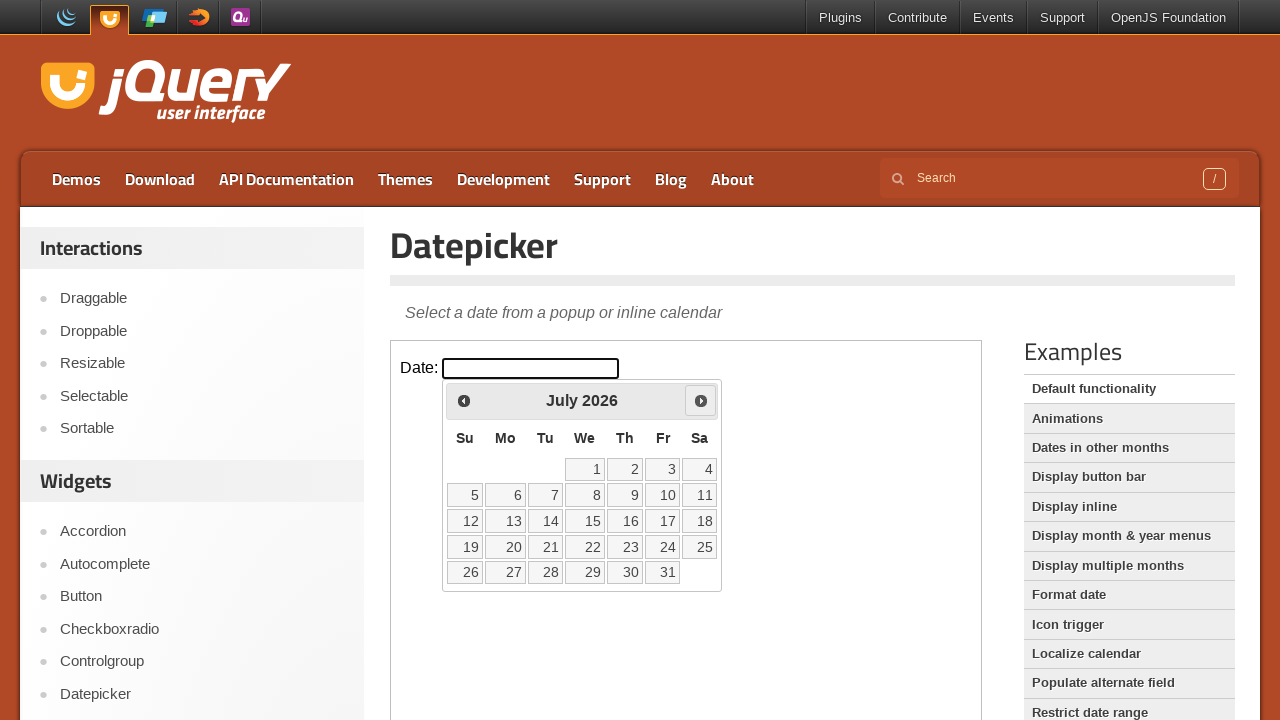

Selected date 20 from the May 2025 calendar at (506, 547) on iframe >> nth=0 >> internal:control=enter-frame >> table.ui-datepicker-calendar 
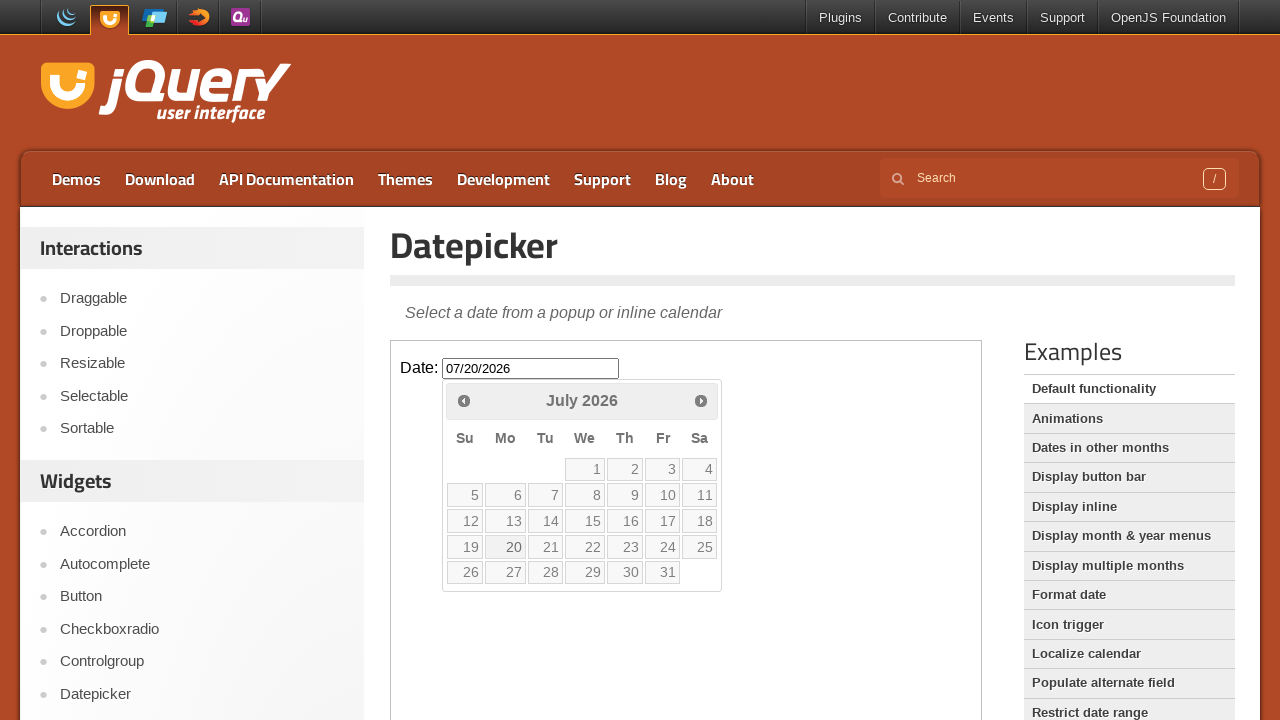

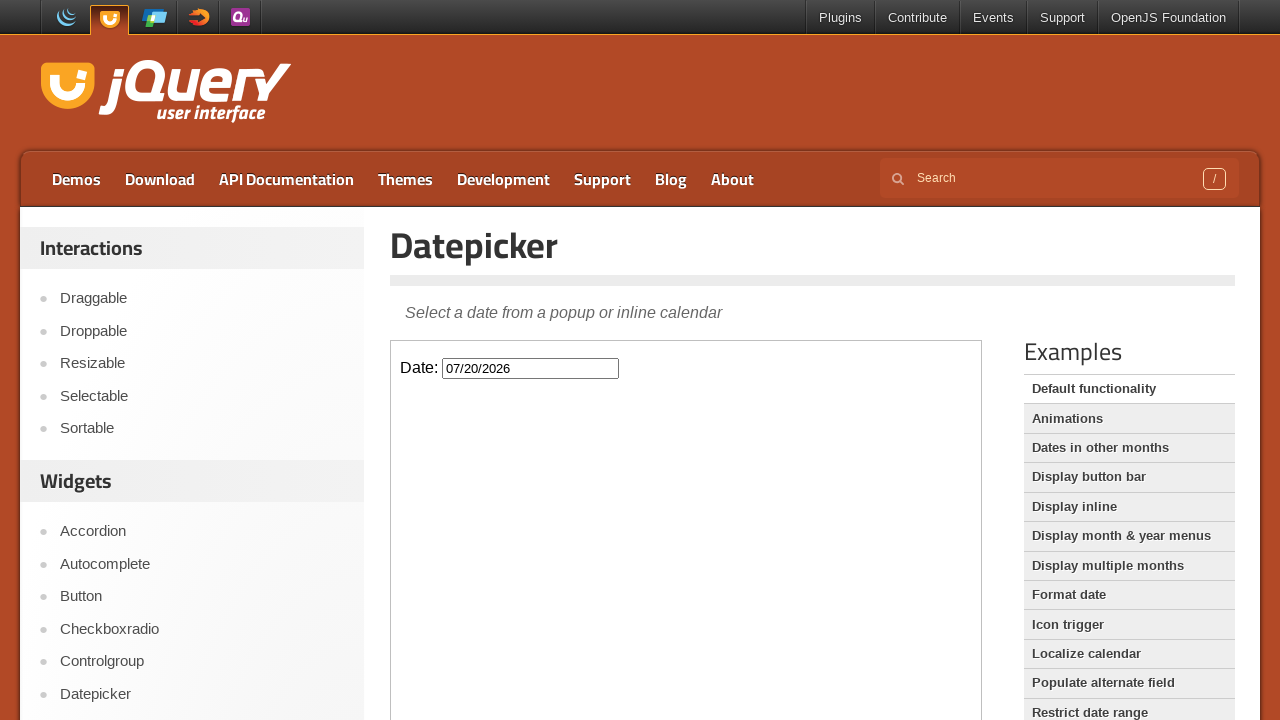